Tests the table data search functionality by clicking on the Table Data Search link and filtering the table by entering a person's name in the search field.

Starting URL: https://www.lambdatest.com/selenium-playground/

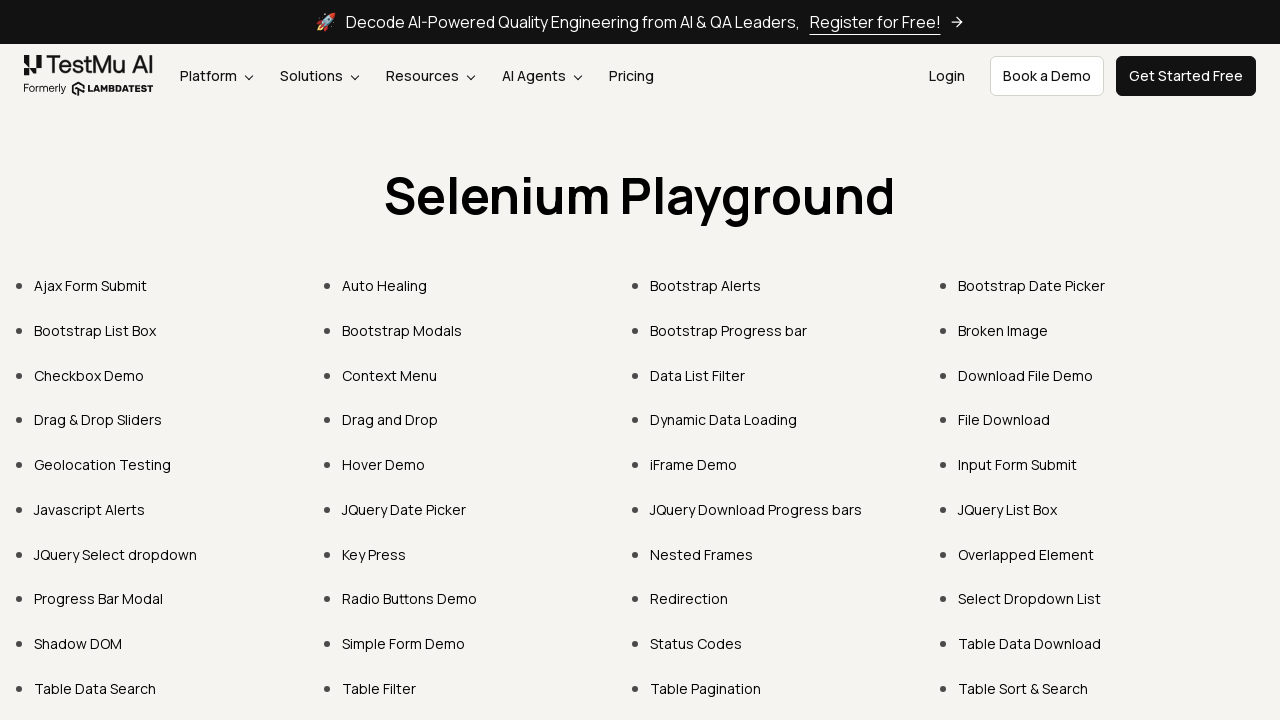

Clicked on 'Table Data Search' link at (95, 688) on text=Table Data Search
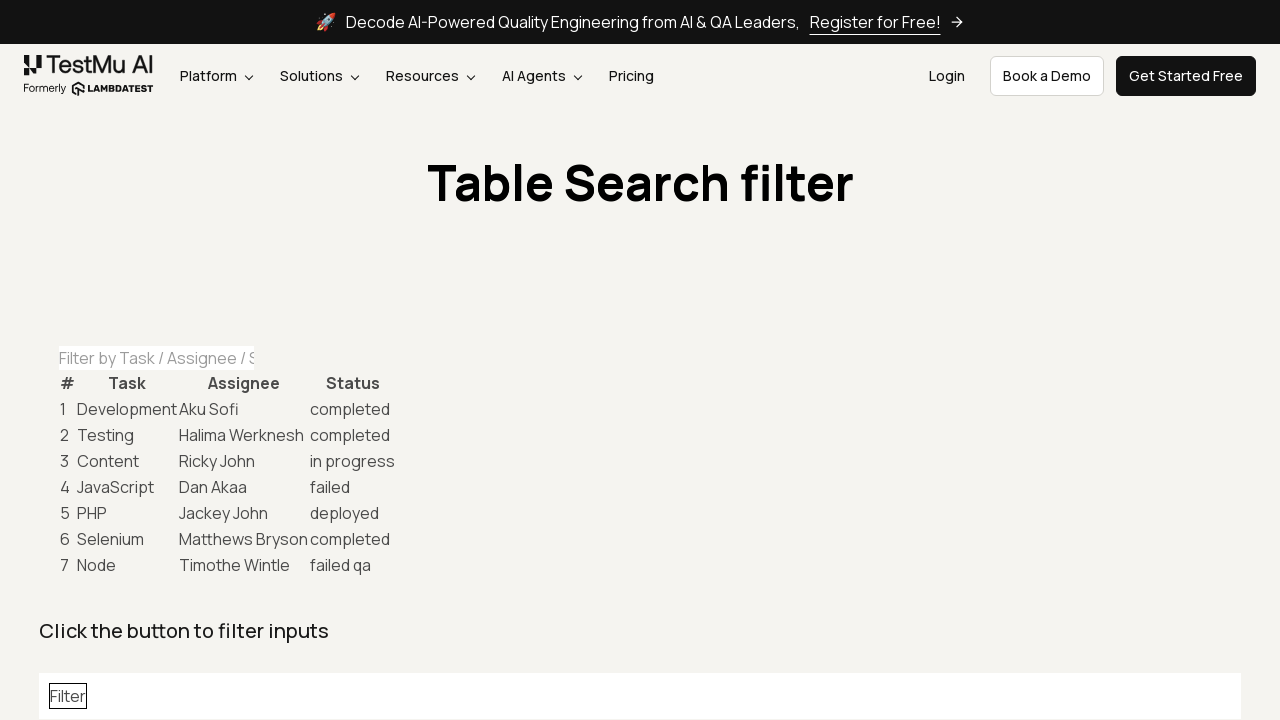

Entered 'Timothe Wintle' in the table filter search field on #task-table-filter
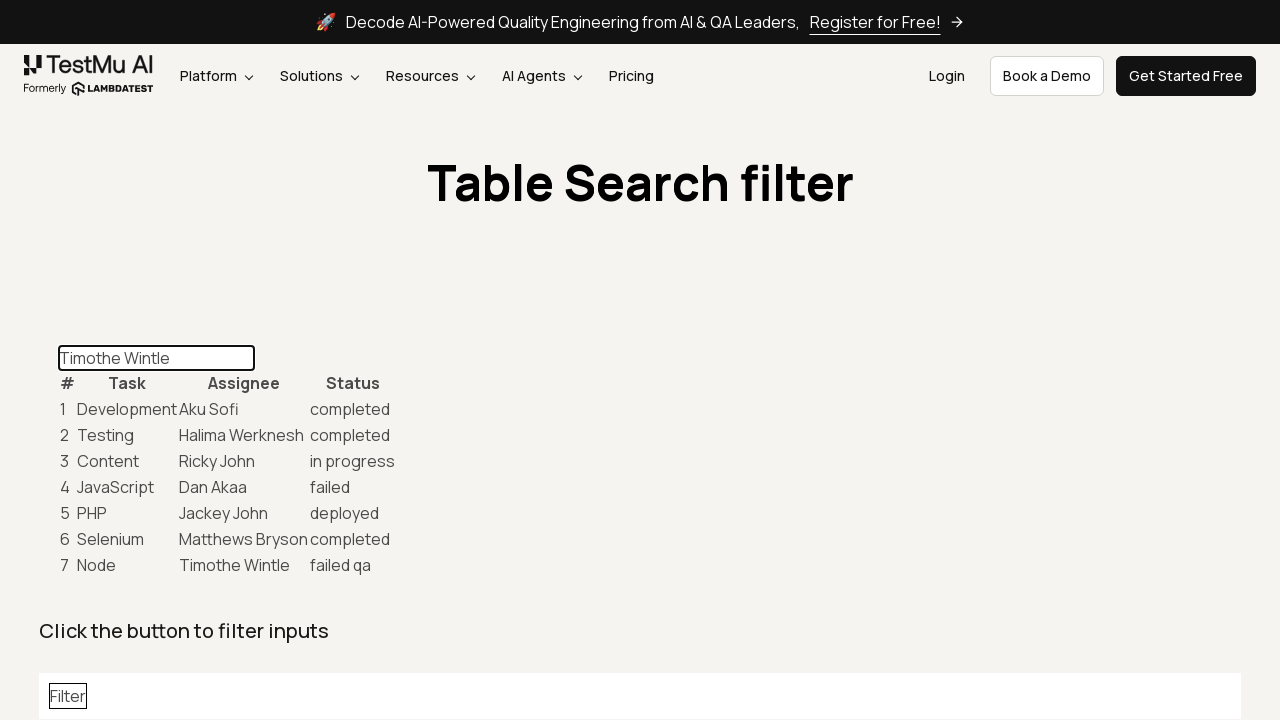

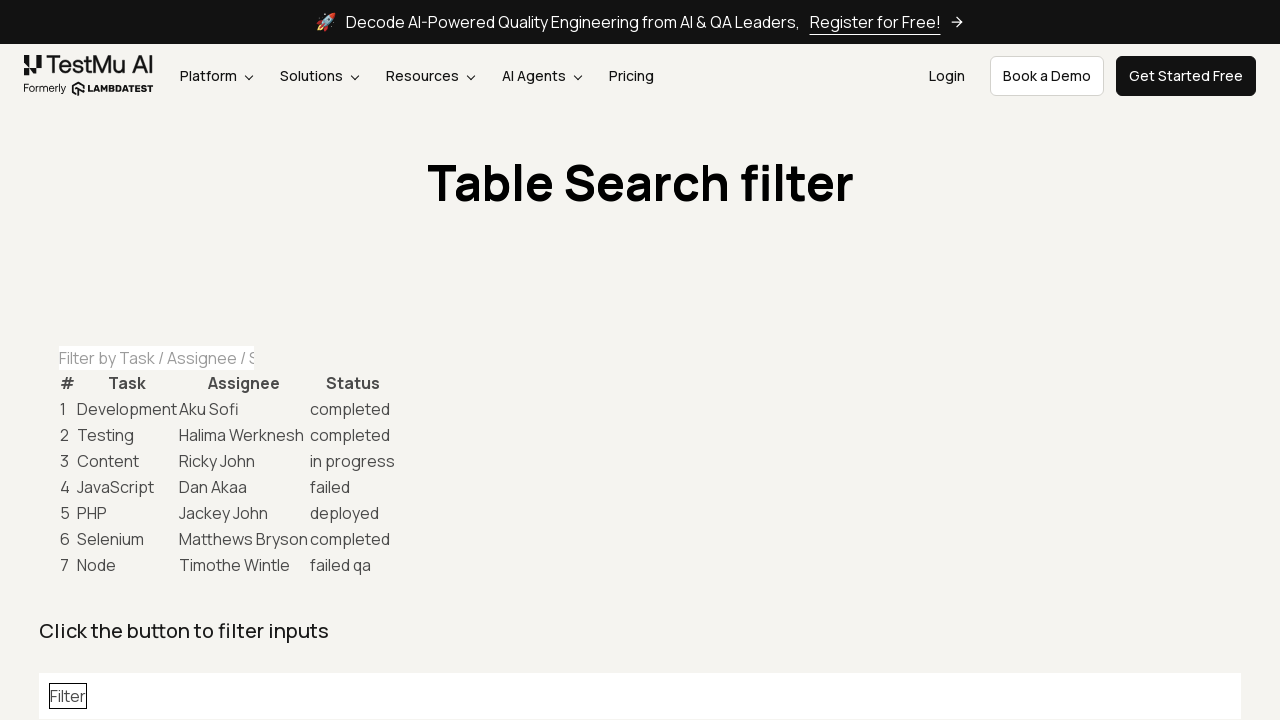